Tests popup window handling by clicking a link that opens a new window and verifying both parent and child windows are present

Starting URL: http://omayo.blogspot.com/

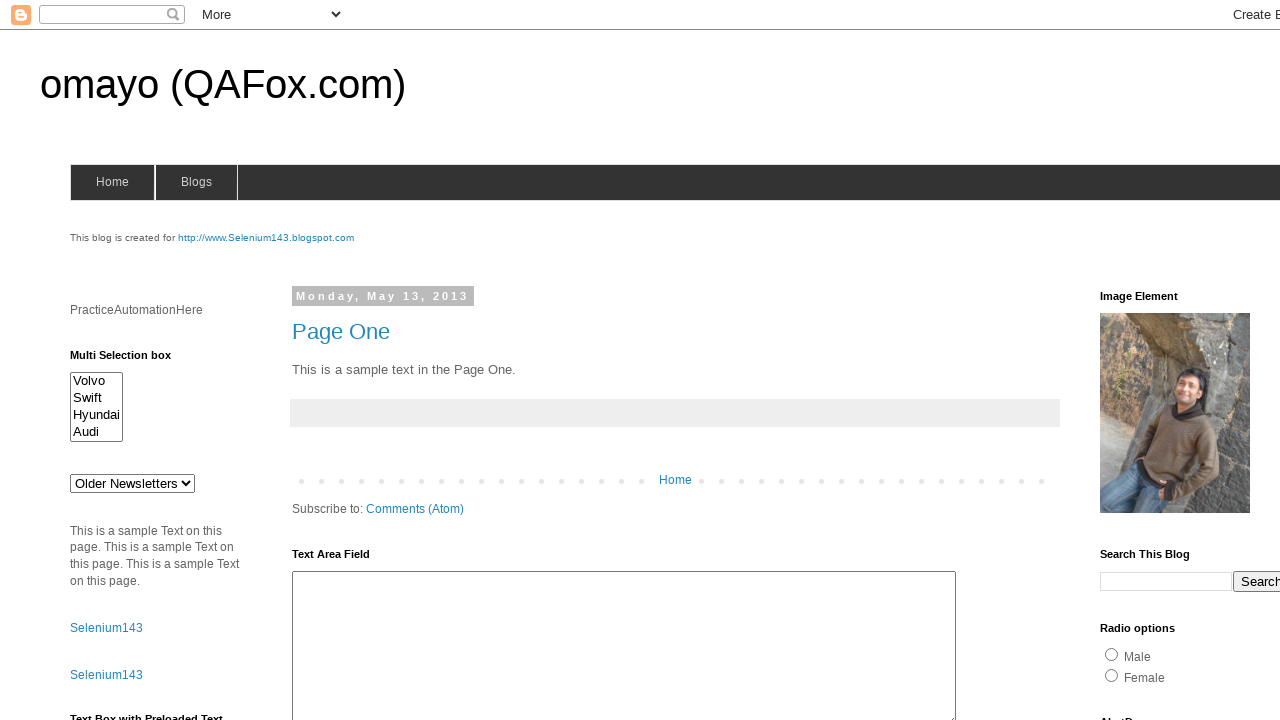

Clicked 'Open a popup window' link at (132, 360) on text=Open a popup window
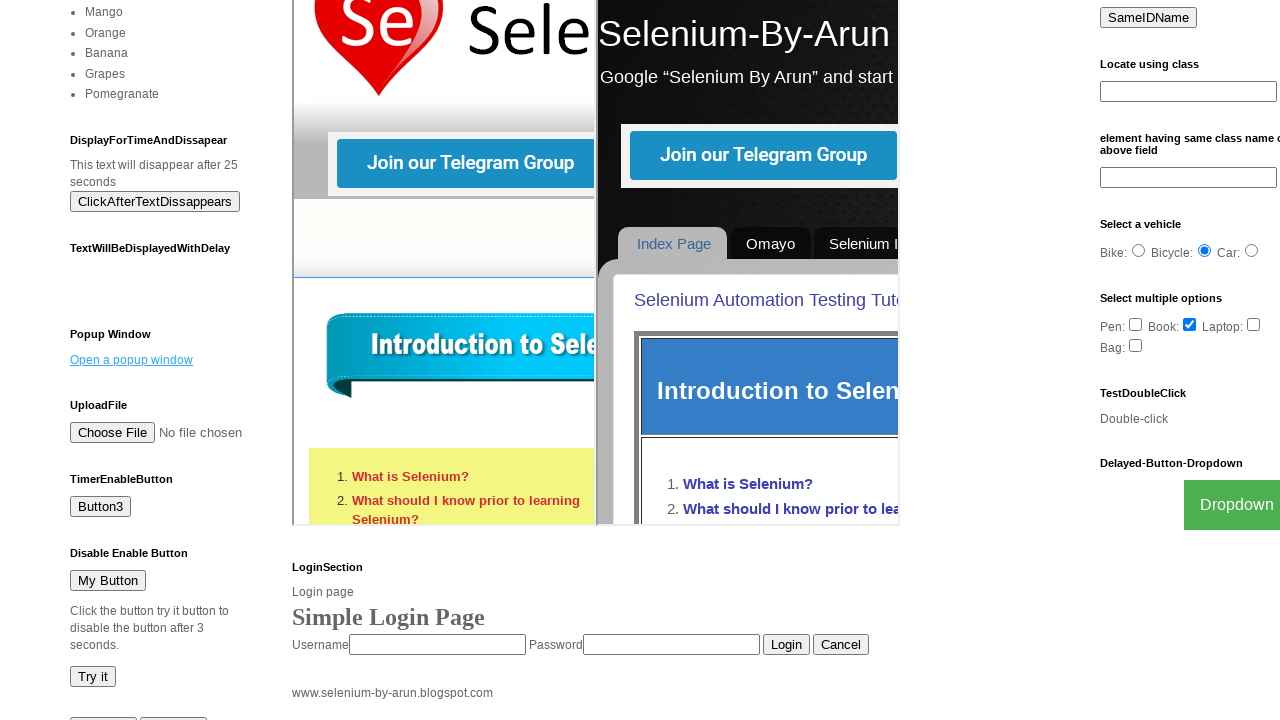

Waited 2 seconds for popup window to open
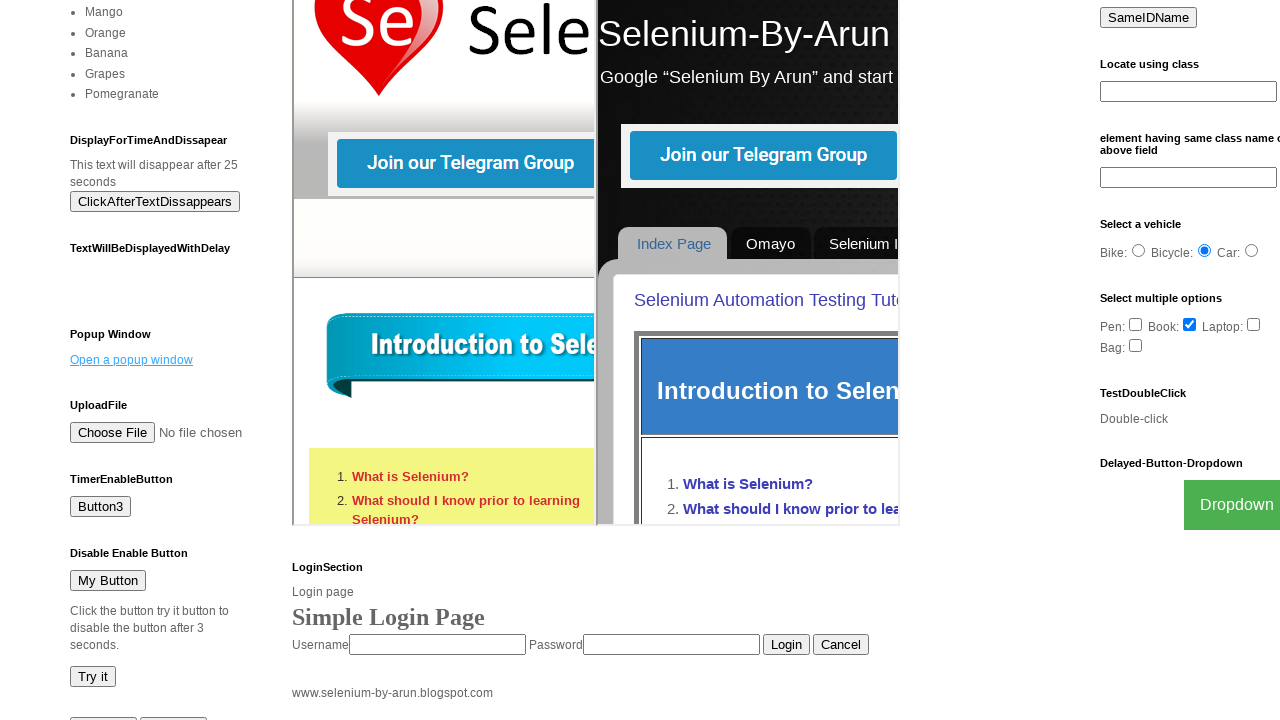

Retrieved all pages from context - total pages: 2
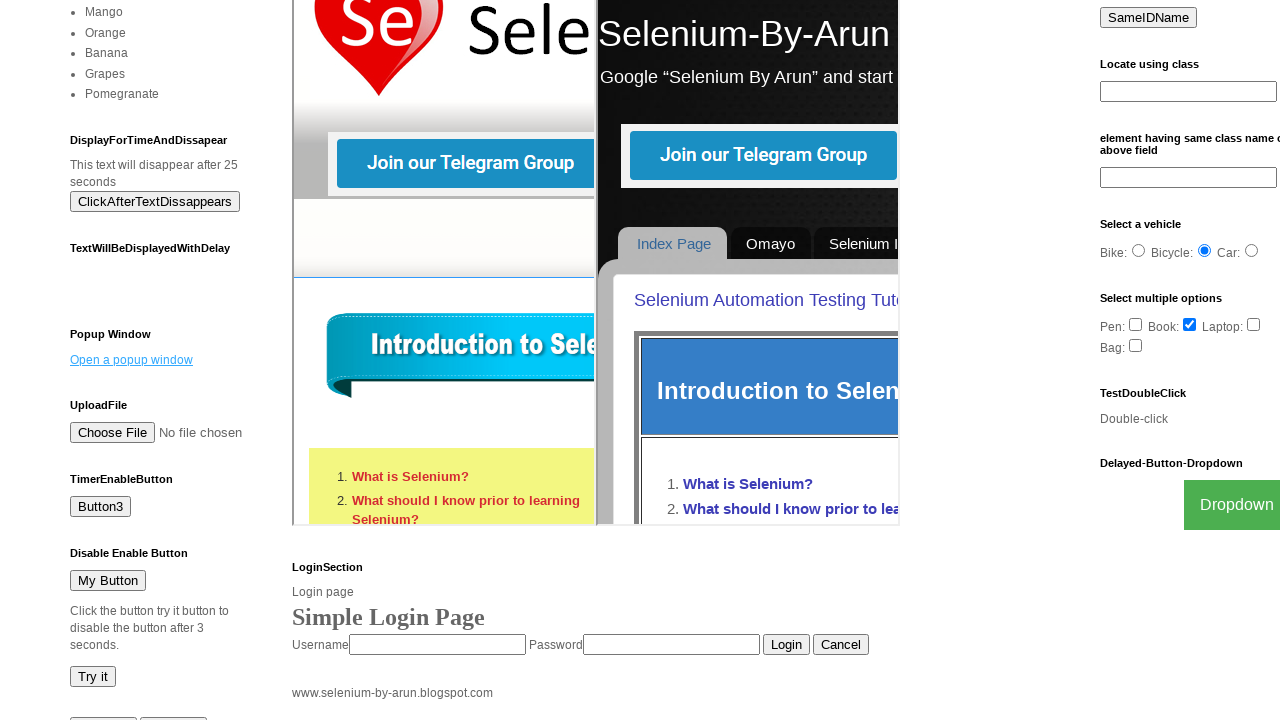

Verified that popup window was successfully opened (multiple pages detected)
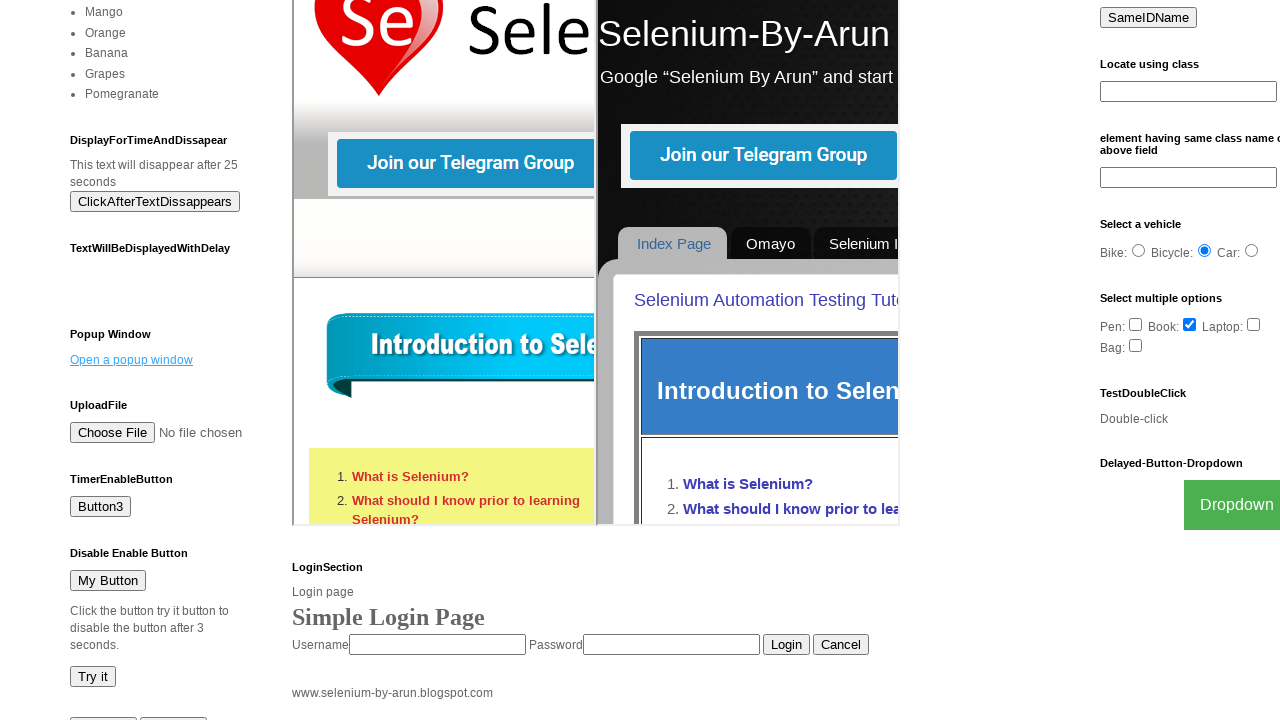

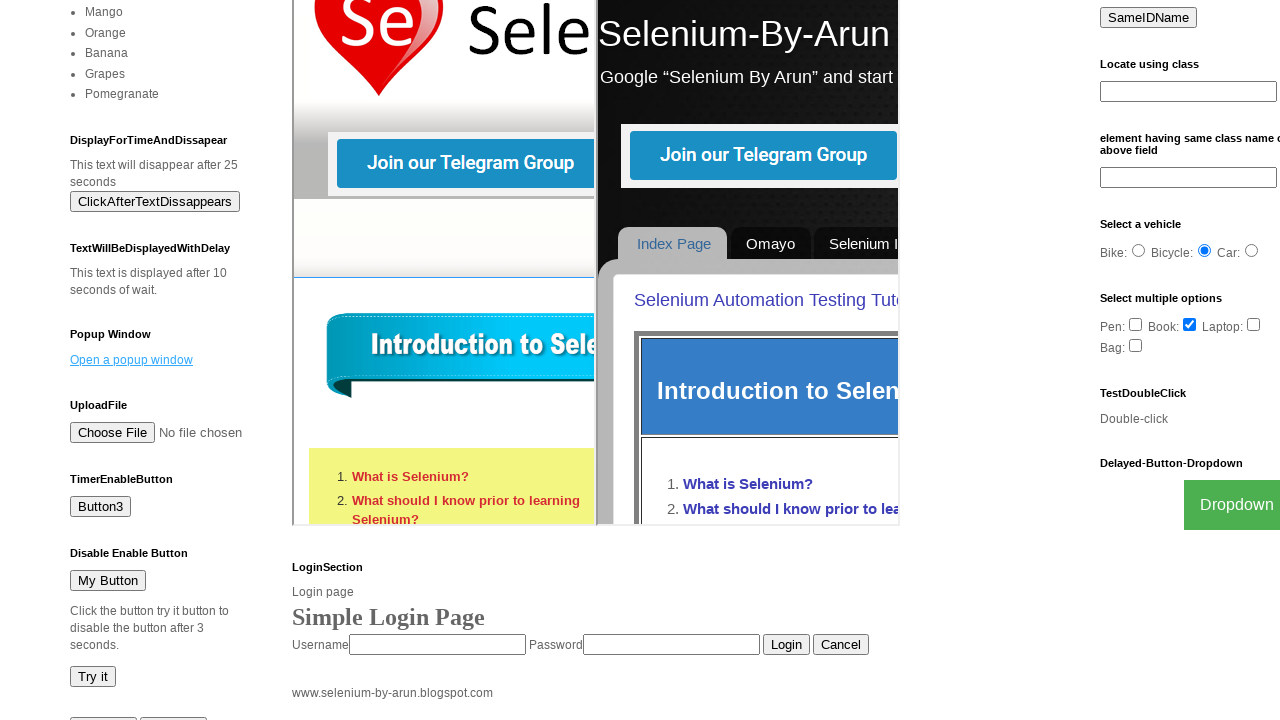